Tests selecting 7 adults and 2 children and verifies the passenger count displays correctly

Starting URL: https://www.rahulshettyacademy.com/dropdownsPractise/

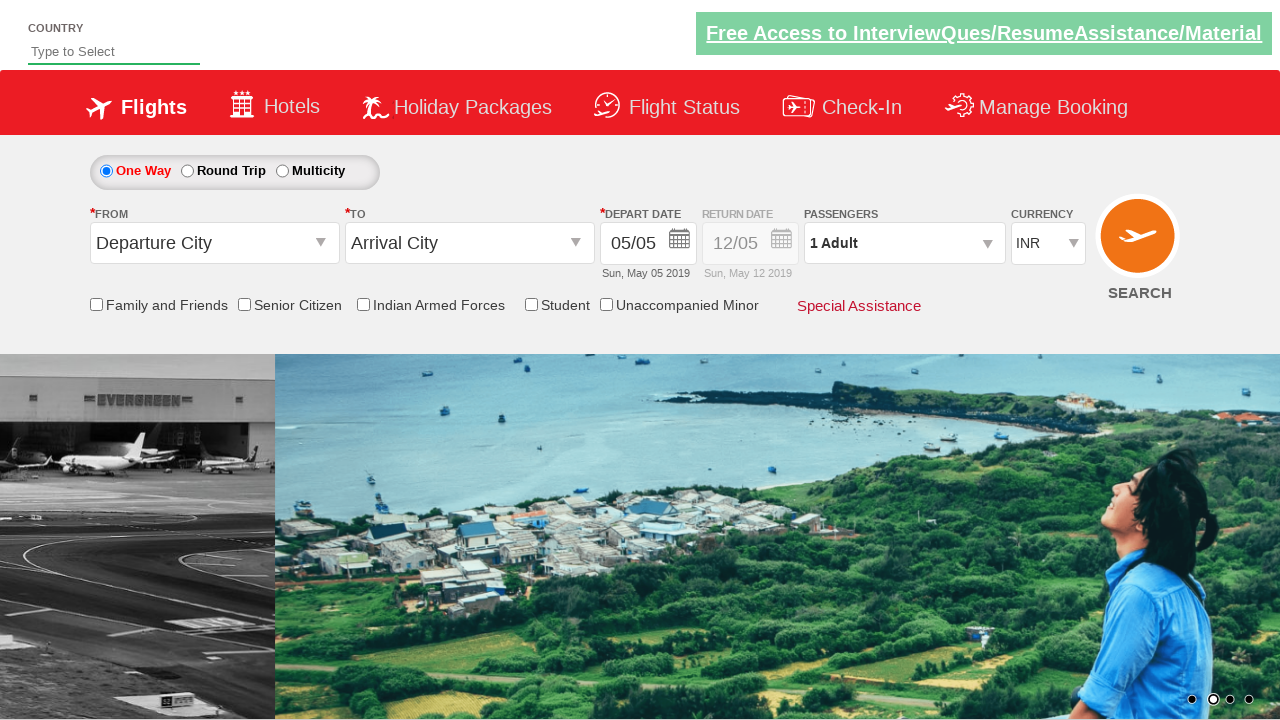

Clicked passenger info dropdown to open it at (904, 243) on #divpaxinfo
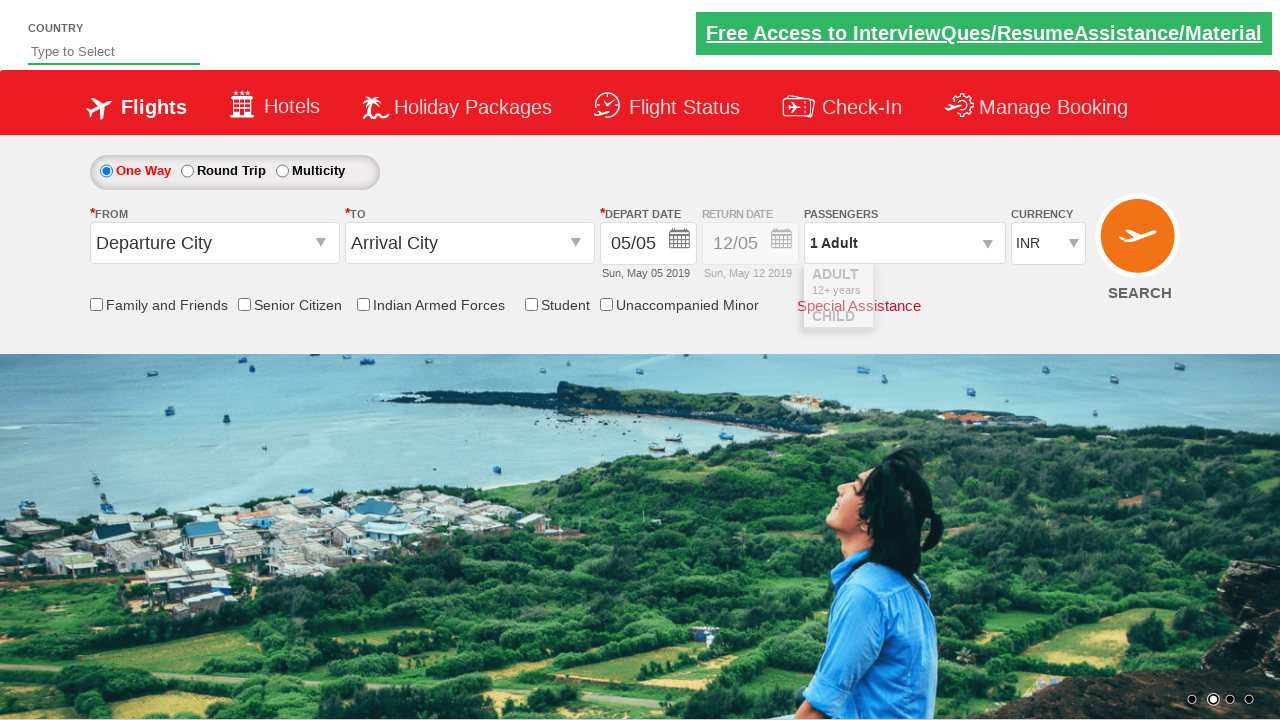

Clicked adult increment button (iteration 1 of 6) at (982, 288) on xpath=//*[@id='hrefIncAdt']
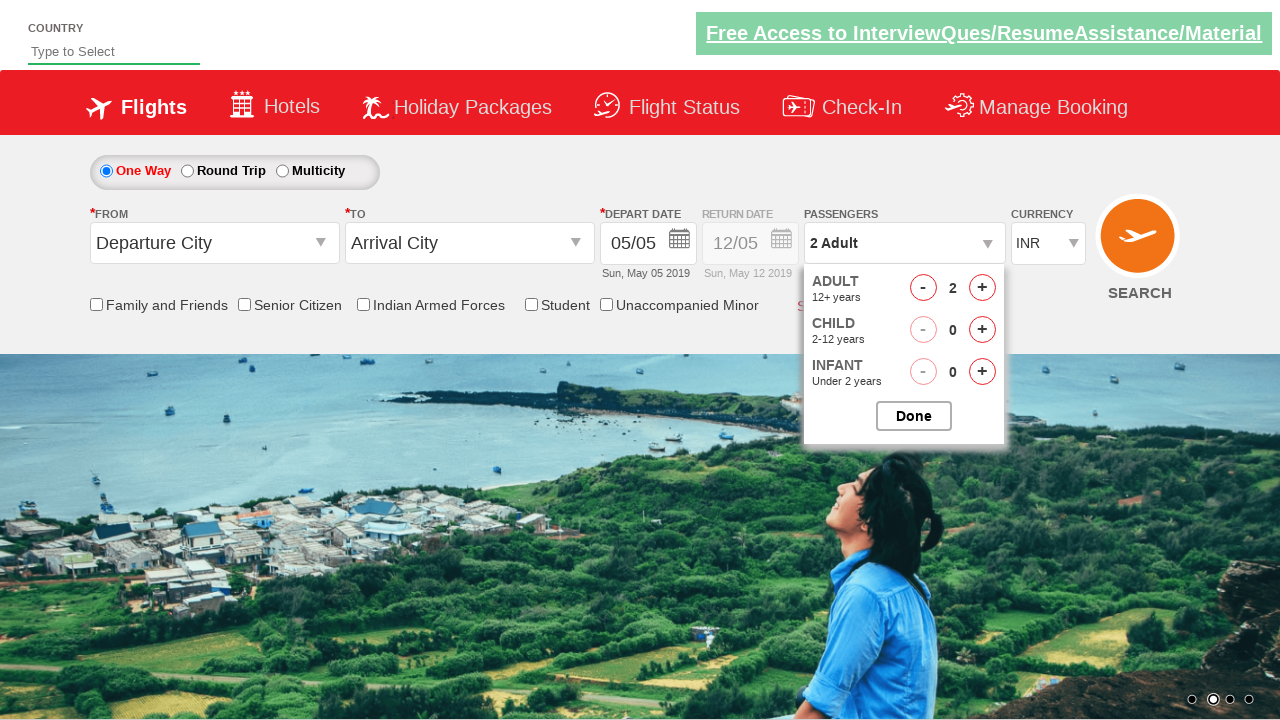

Clicked adult increment button (iteration 2 of 6) at (982, 288) on xpath=//*[@id='hrefIncAdt']
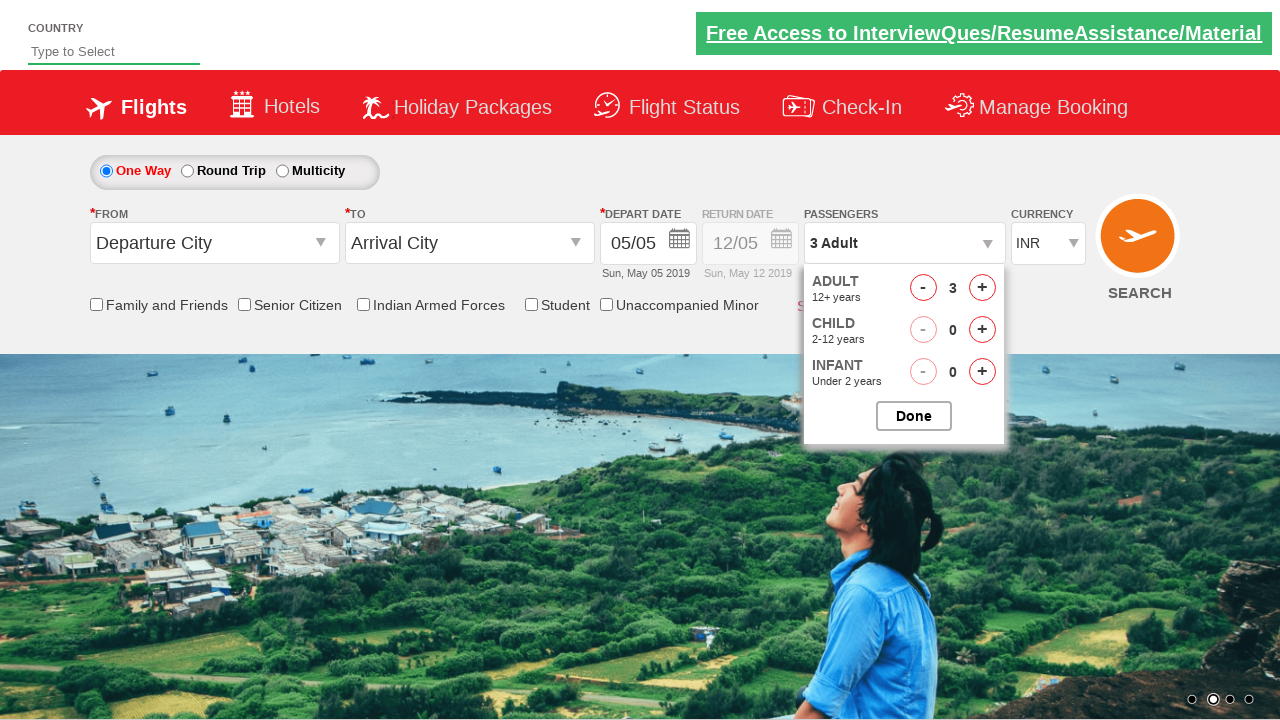

Clicked adult increment button (iteration 3 of 6) at (982, 288) on xpath=//*[@id='hrefIncAdt']
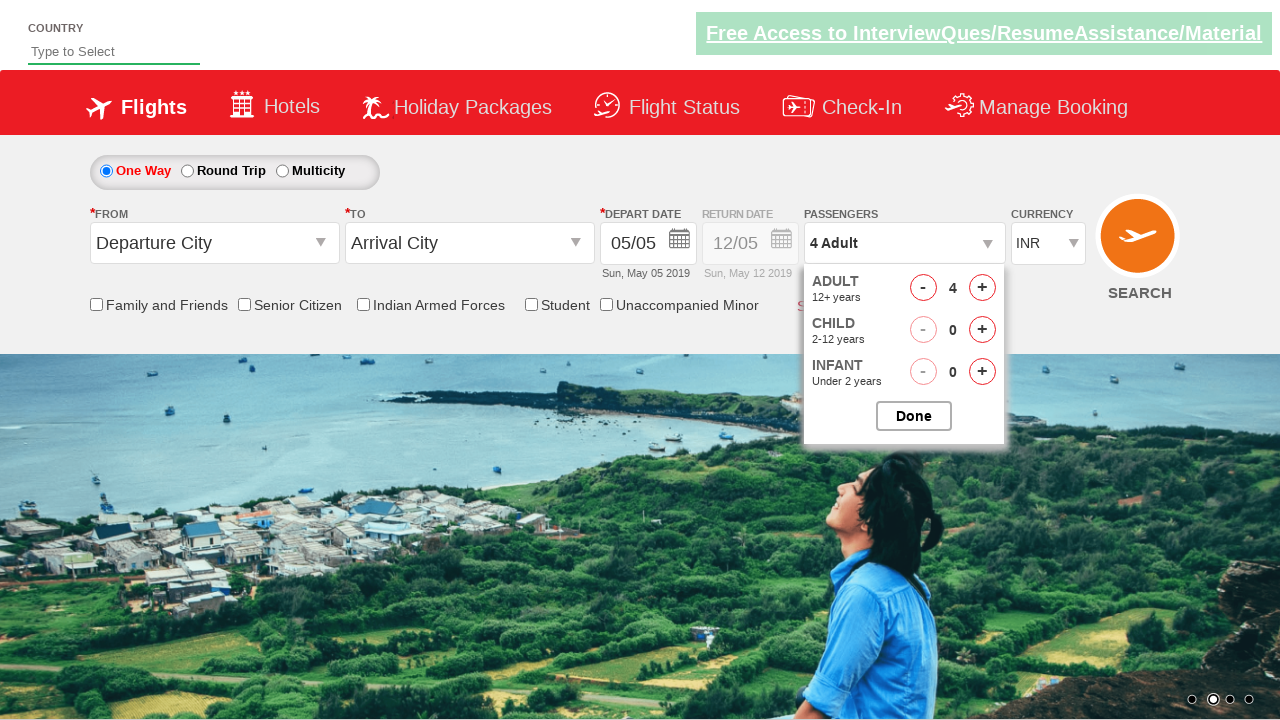

Clicked adult increment button (iteration 4 of 6) at (982, 288) on xpath=//*[@id='hrefIncAdt']
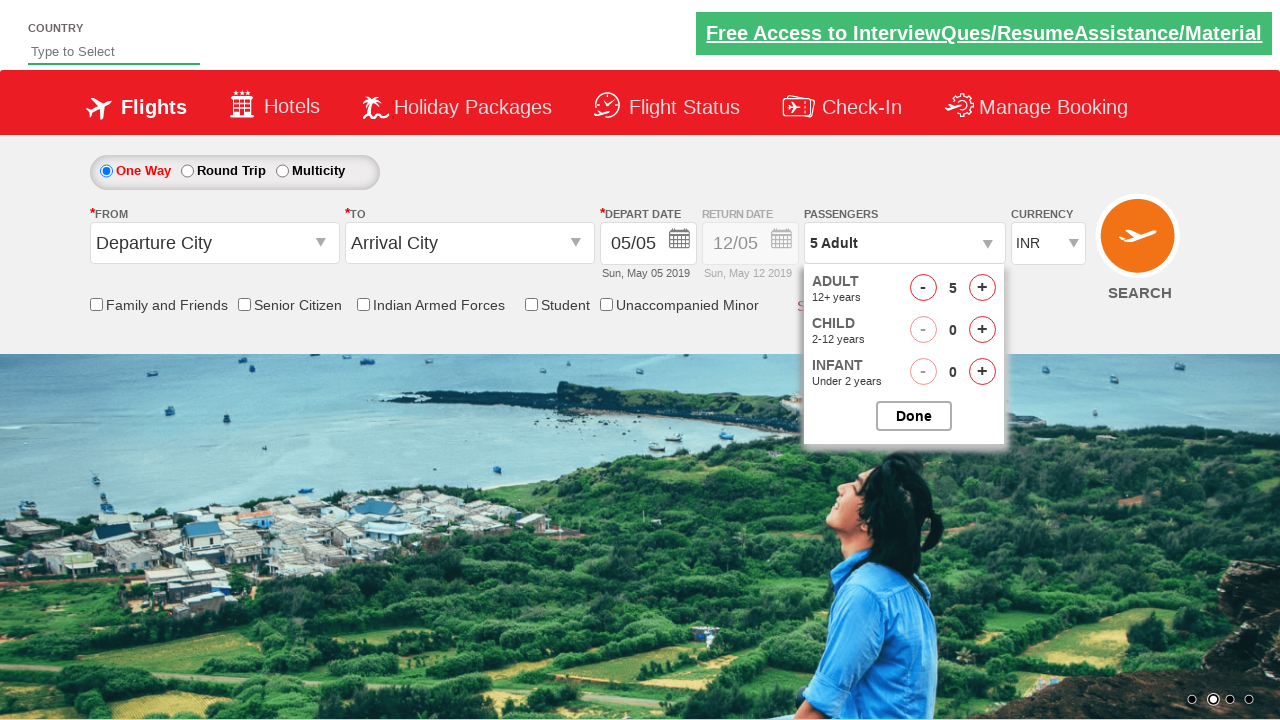

Clicked adult increment button (iteration 5 of 6) at (982, 288) on xpath=//*[@id='hrefIncAdt']
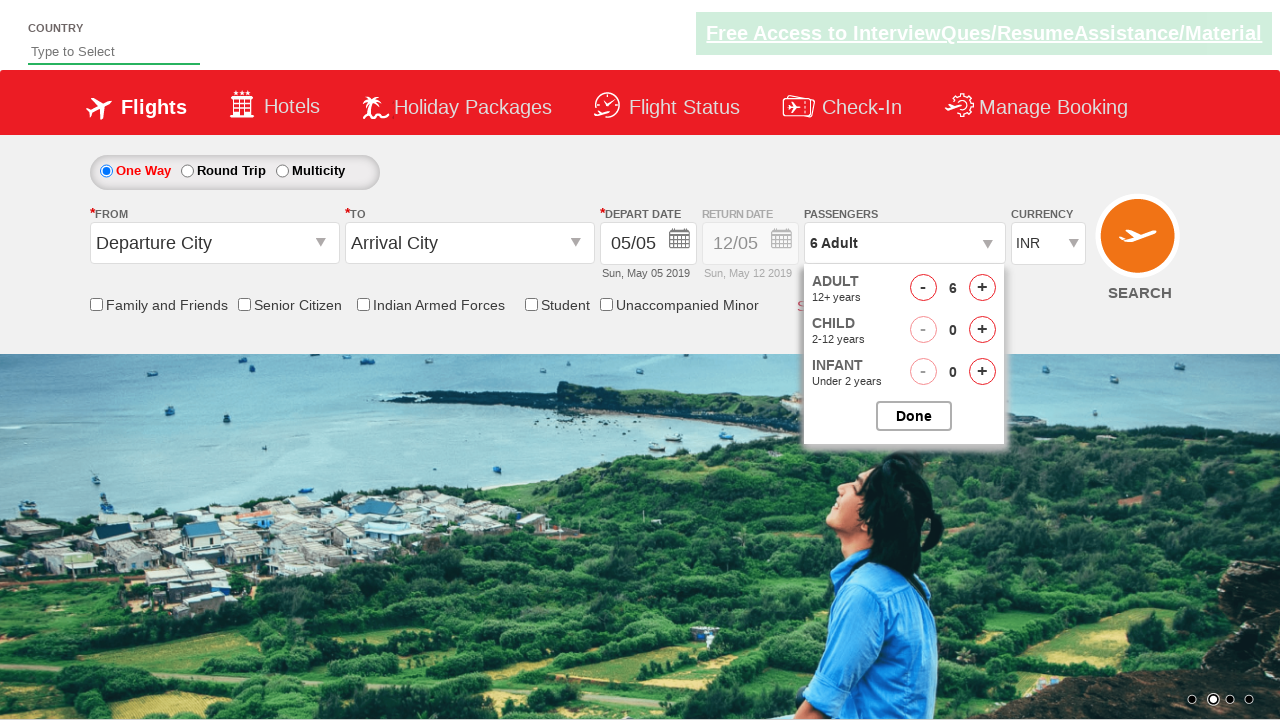

Clicked adult increment button (iteration 6 of 6) at (982, 288) on xpath=//*[@id='hrefIncAdt']
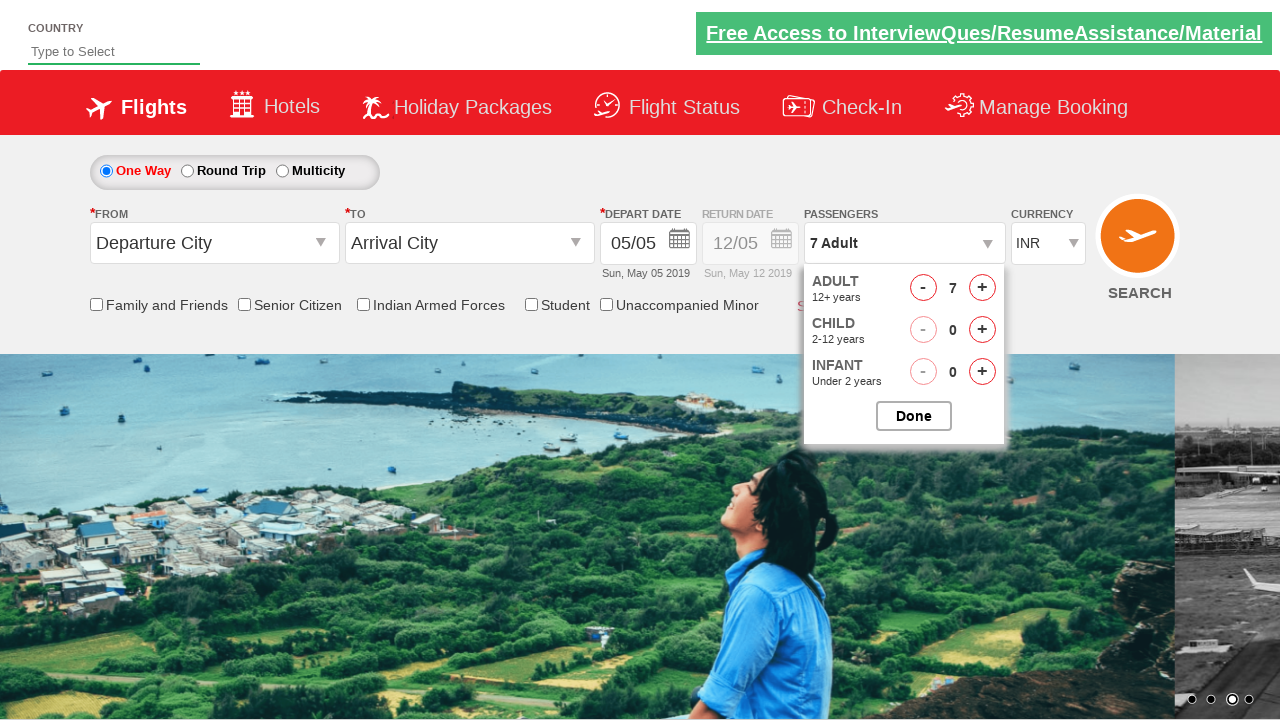

Clicked child increment button (iteration 1 of 2) at (982, 330) on #hrefIncChd
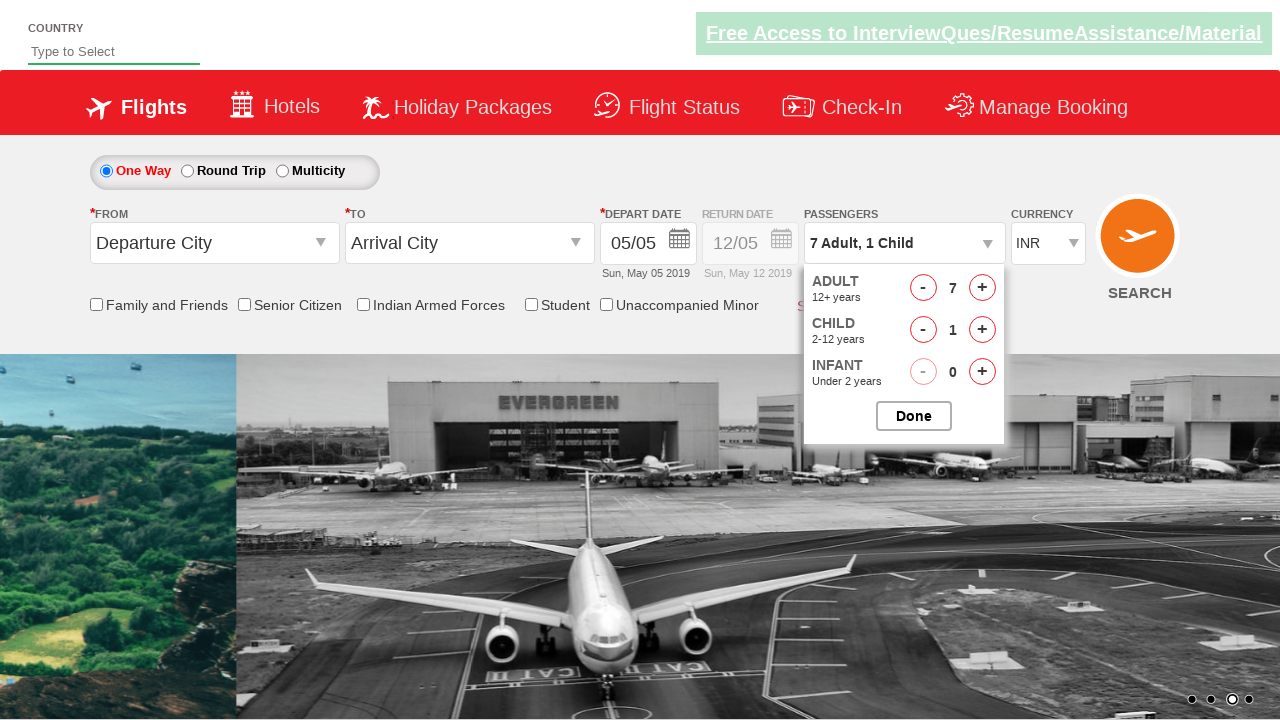

Clicked child increment button (iteration 2 of 2) at (982, 330) on #hrefIncChd
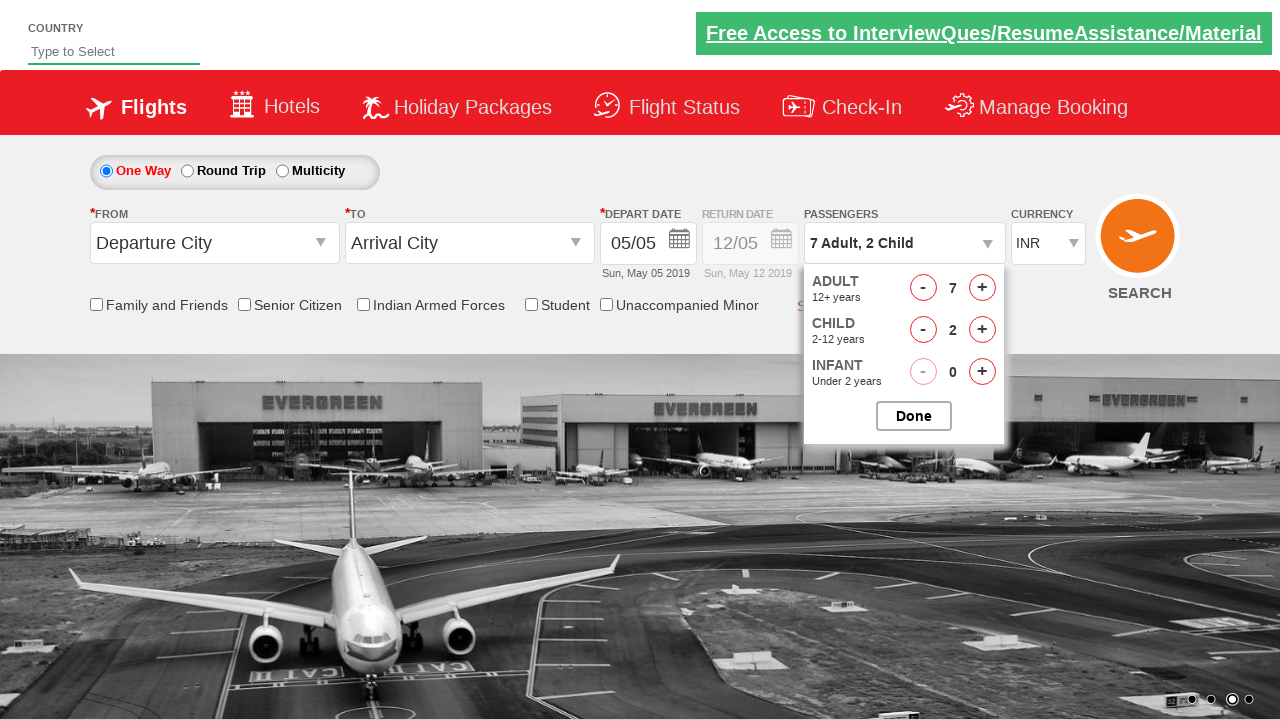

Retrieved passenger count text from dropdown
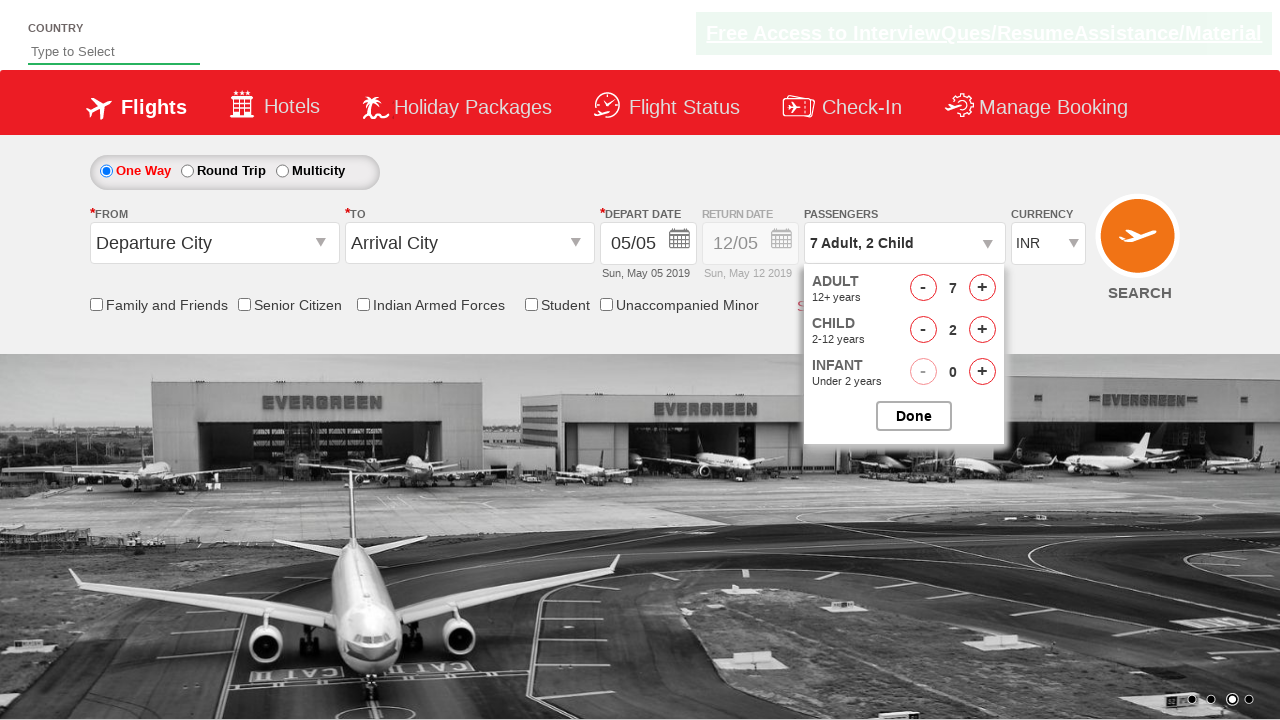

Verified passenger count displays 7 adults and 2 children correctly
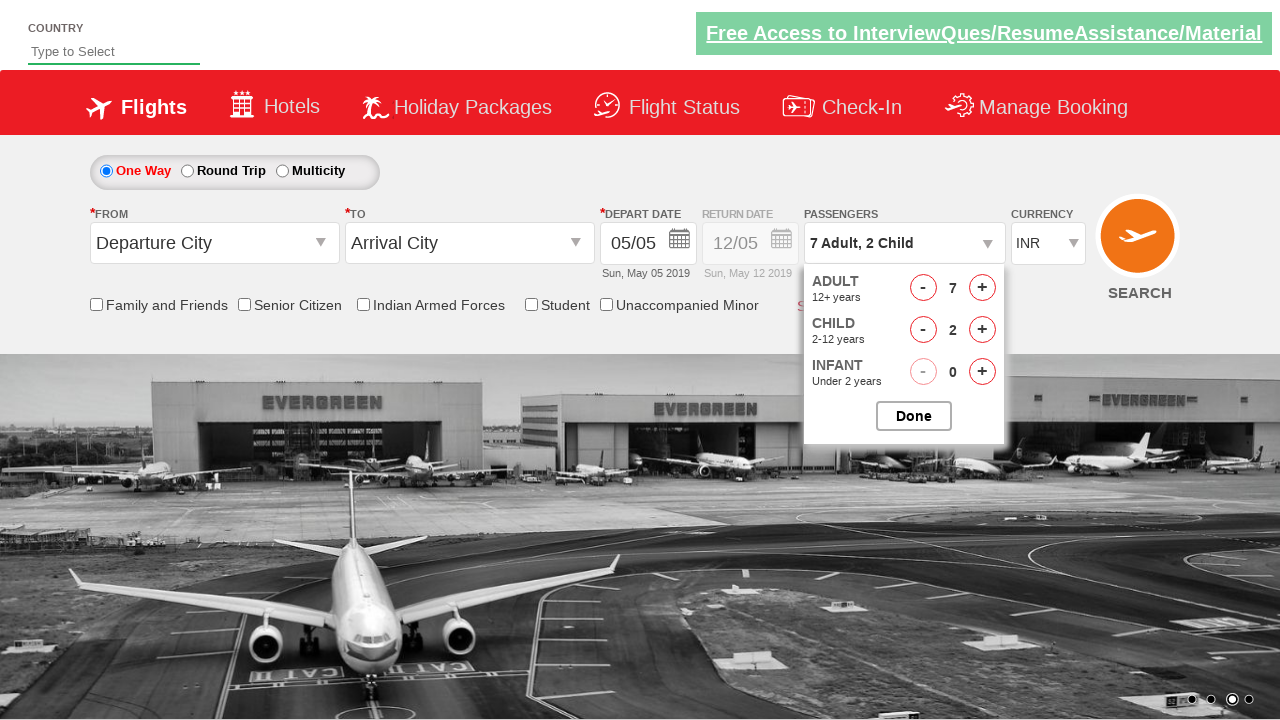

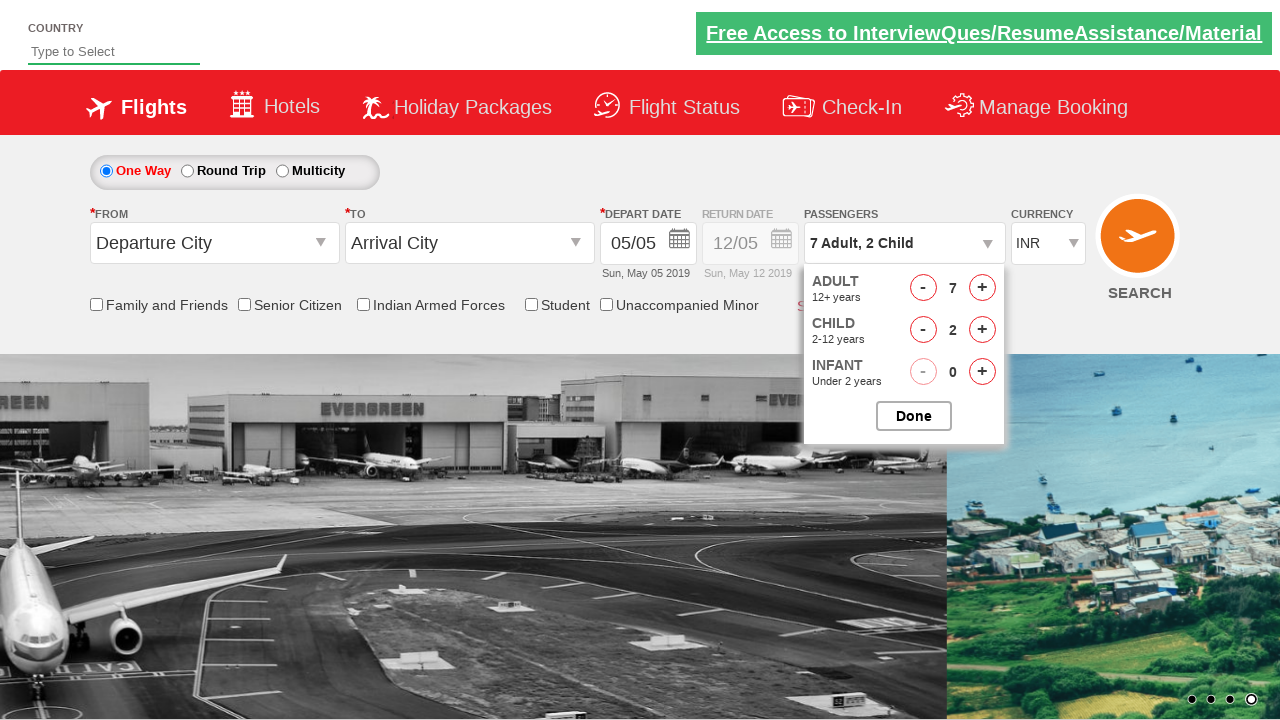